Tests dynamic loading with custom wait methods for clicking and verifying text appears

Starting URL: https://automationfc.github.io/dynamic-loading/

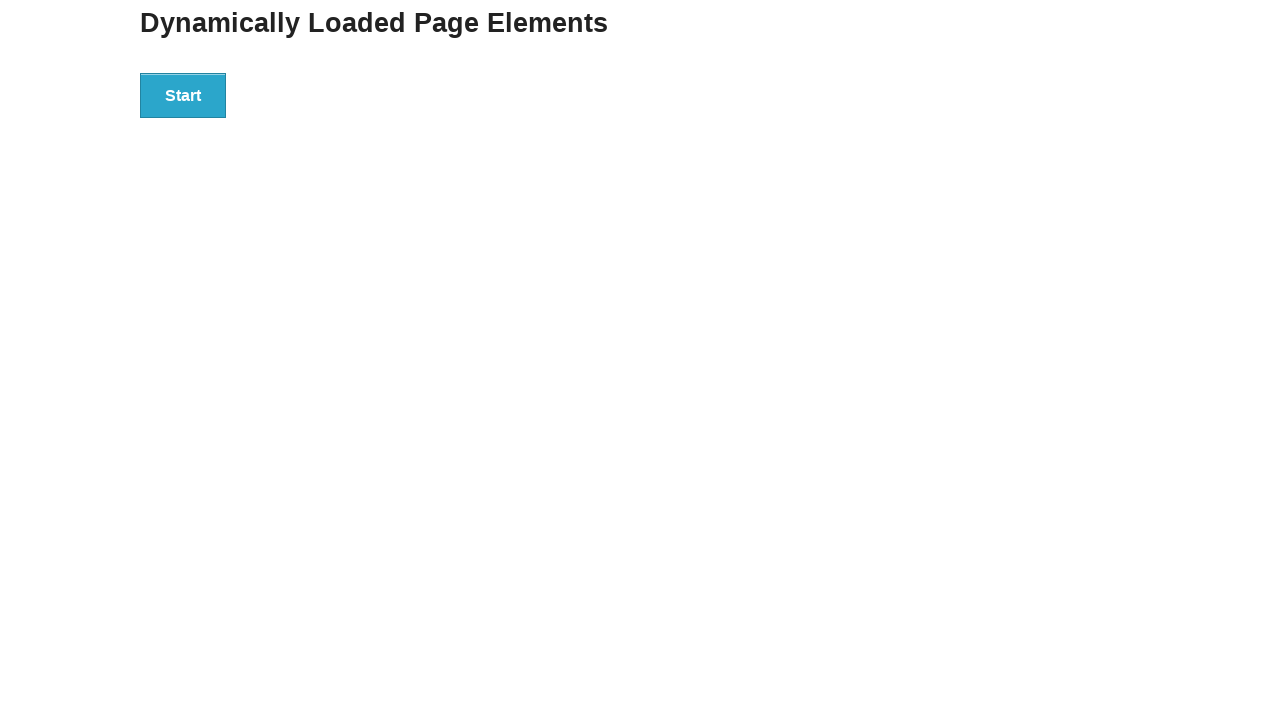

Clicked the start button to initiate dynamic loading at (183, 95) on div#start > button
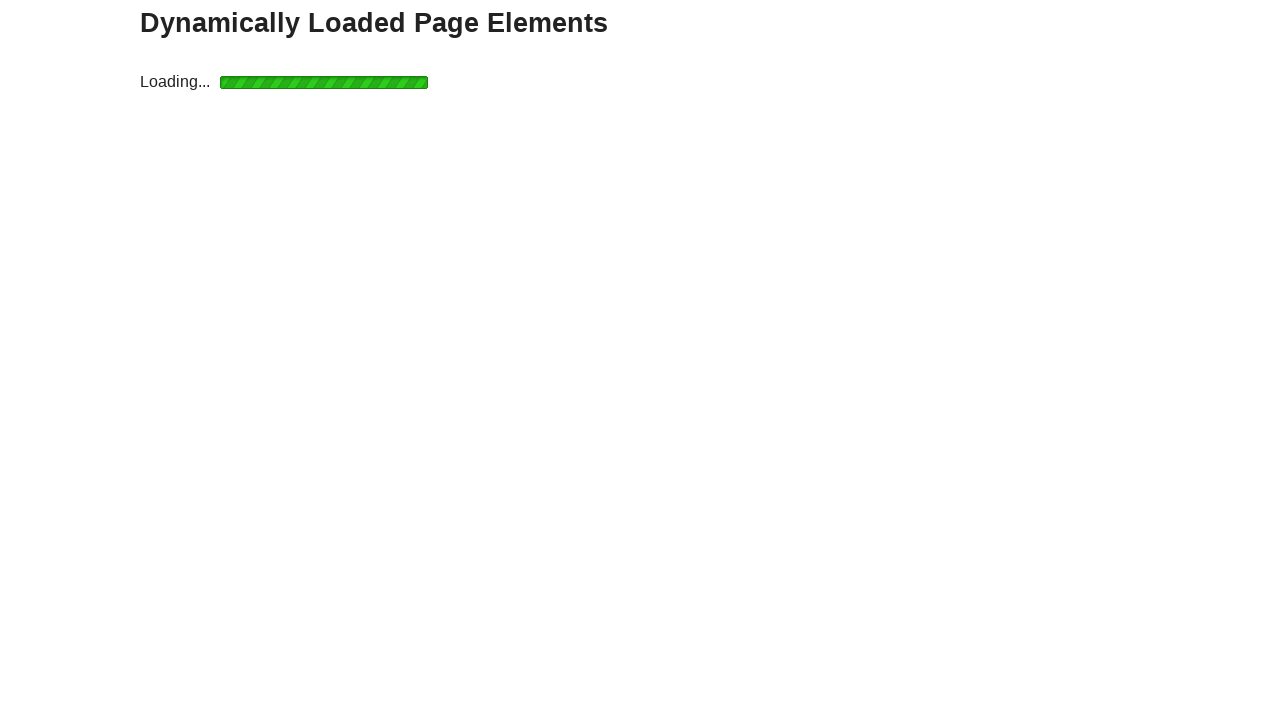

Waited for 'Hello World!' text element to appear
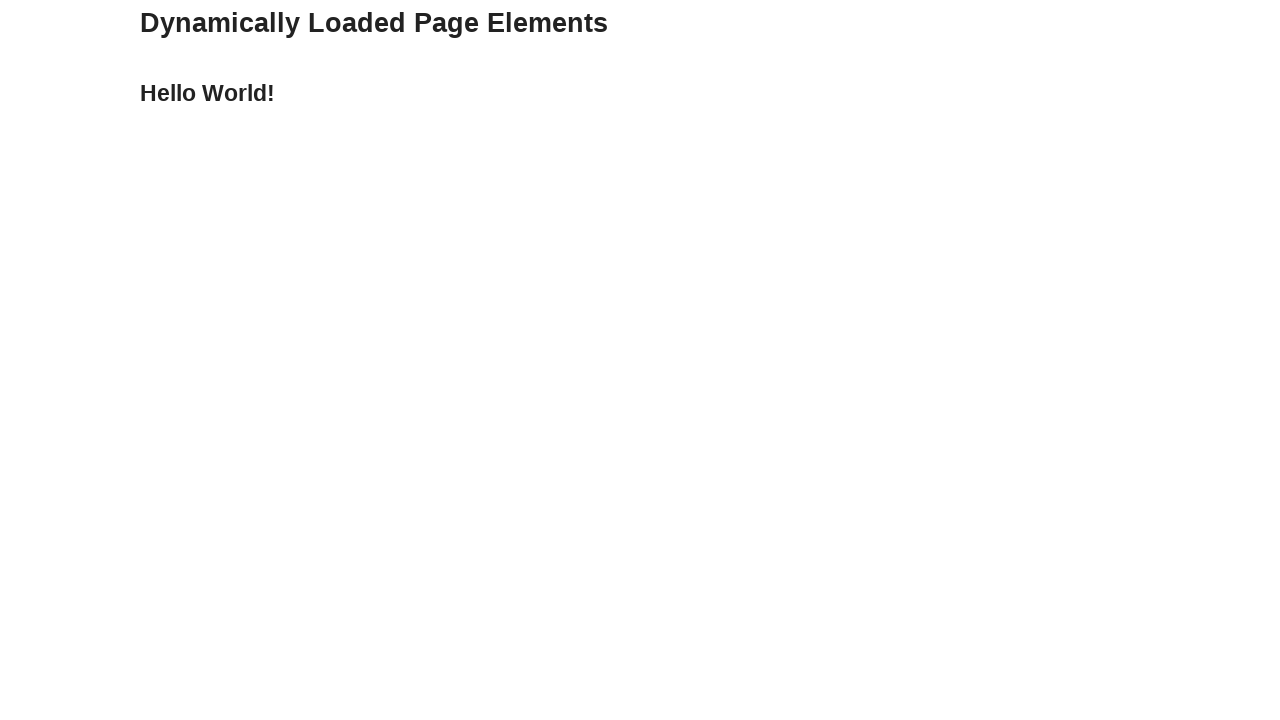

Verified that the text content equals 'Hello World!'
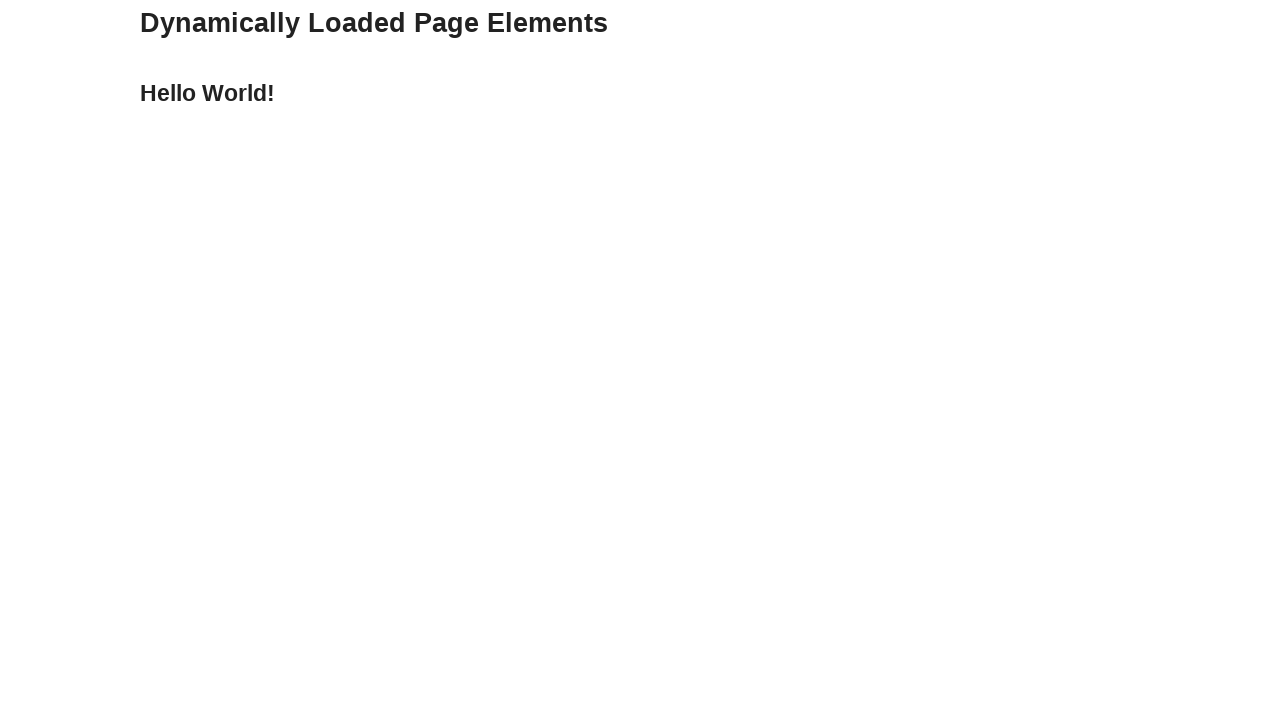

Verified the element is displayed using XPath selector
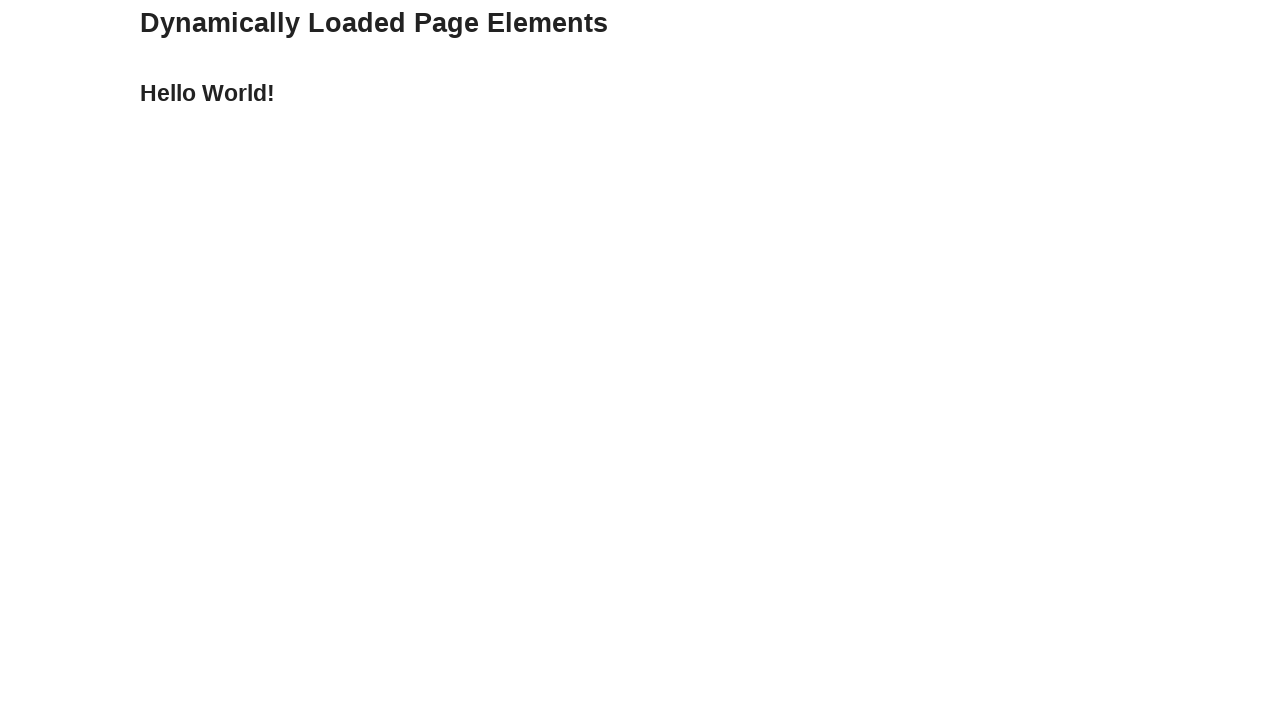

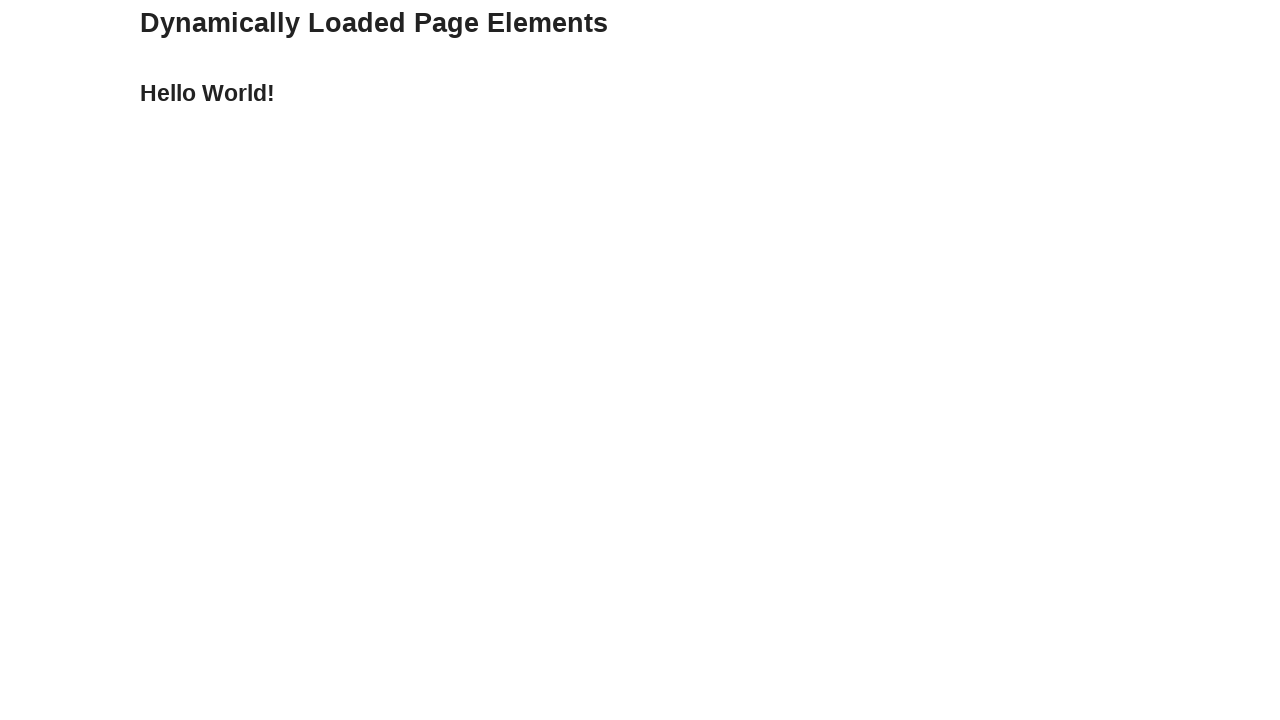